Tests clicking on a "Forgot password?" link using link text locator on the Rediff mail login page

Starting URL: https://mail.rediff.com/cgi-bin/login.cgi

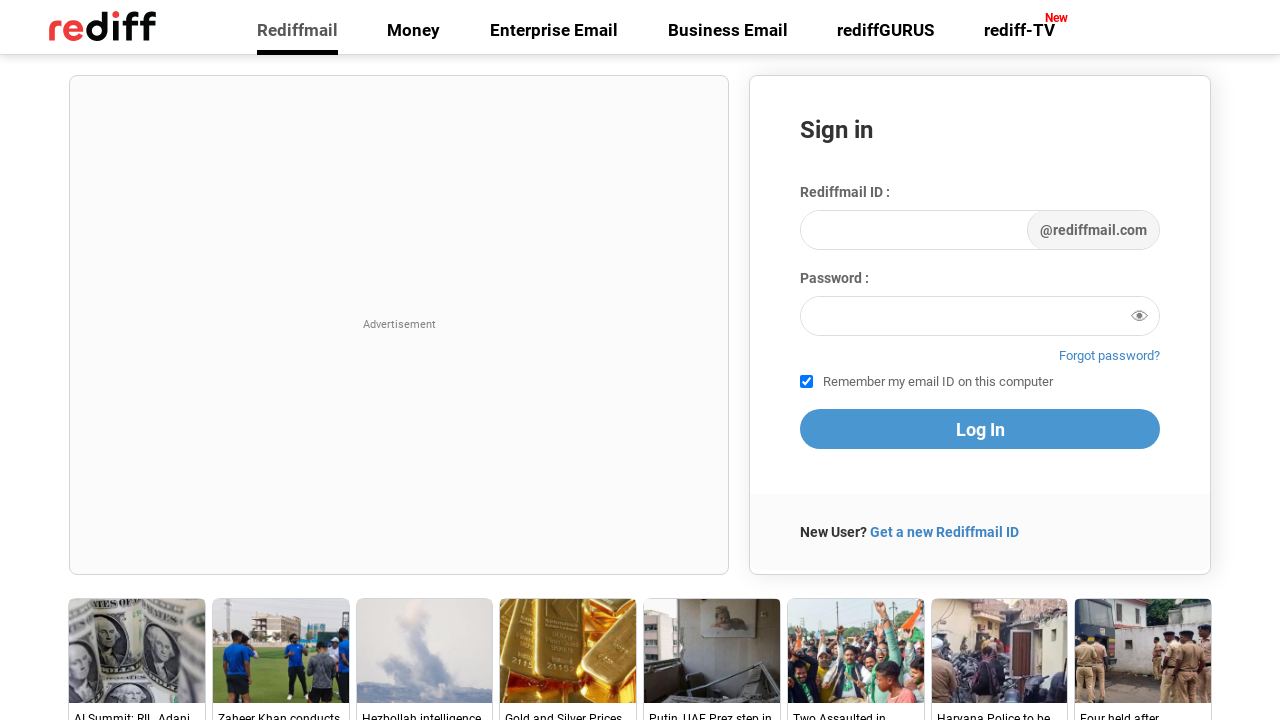

Clicked on 'Forgot password?' link using link text locator at (1110, 356) on text=Forgot password?
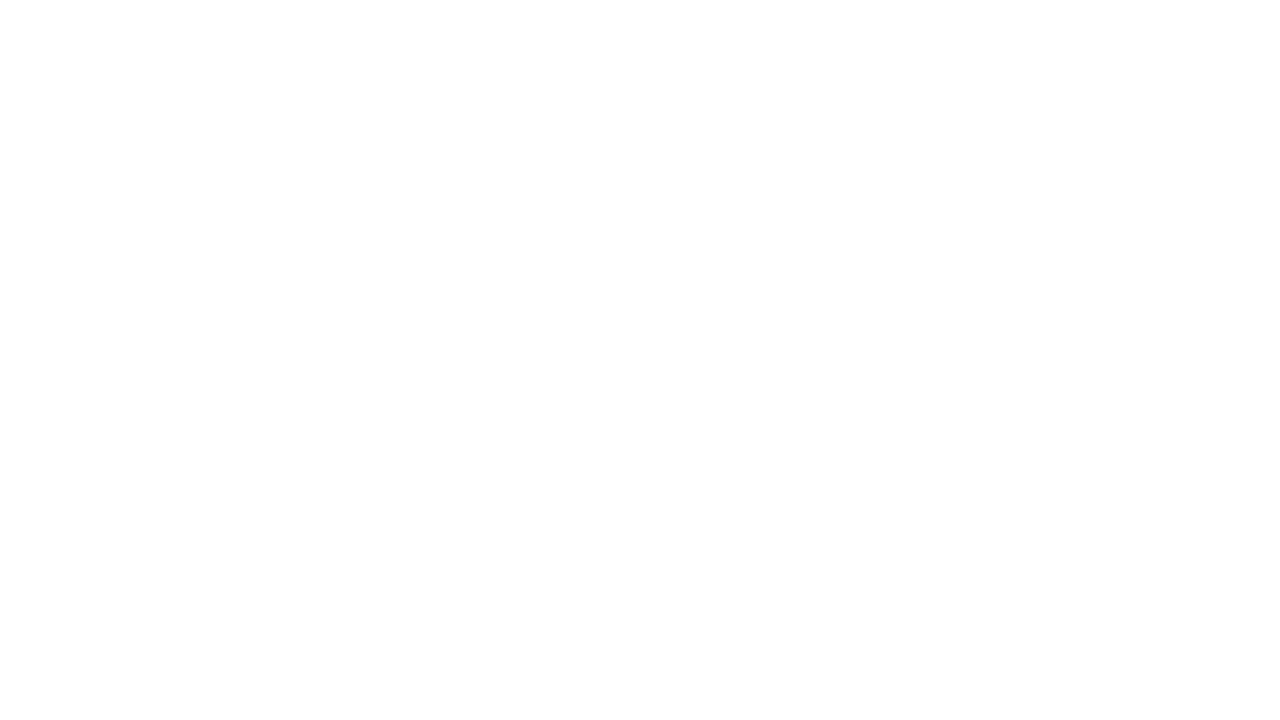

Waited for page to load after clicking Forgot password link
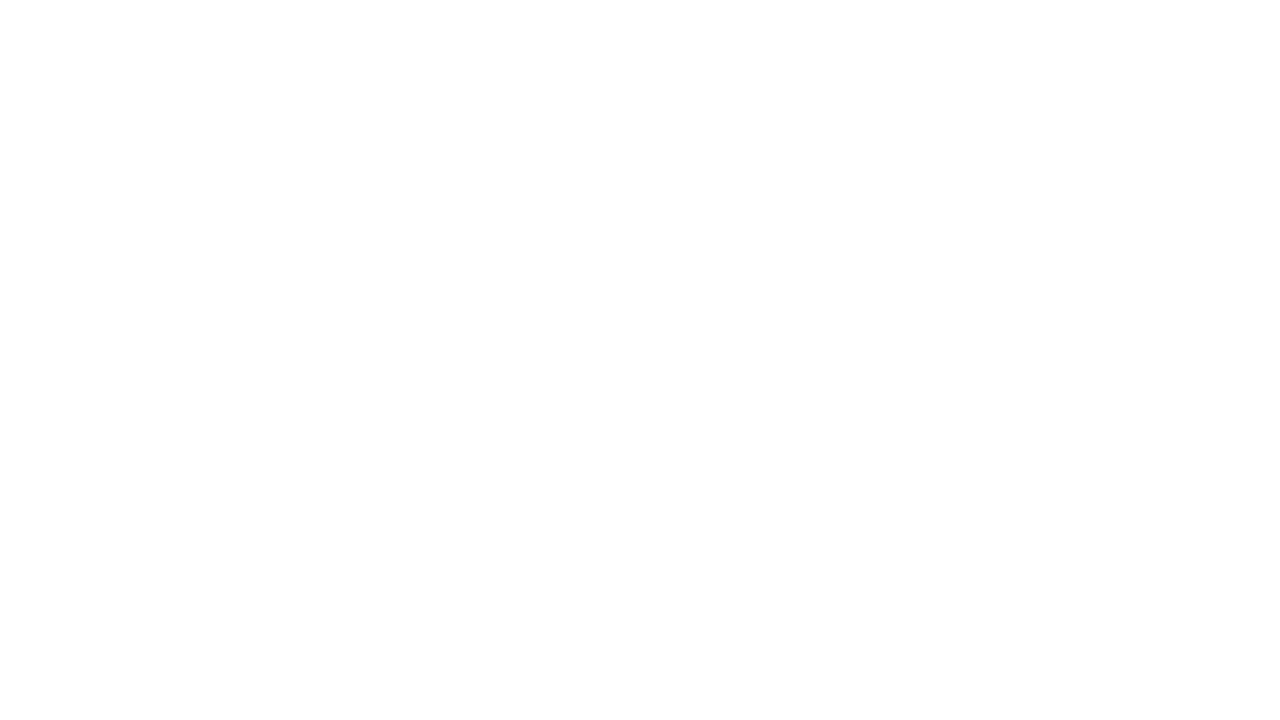

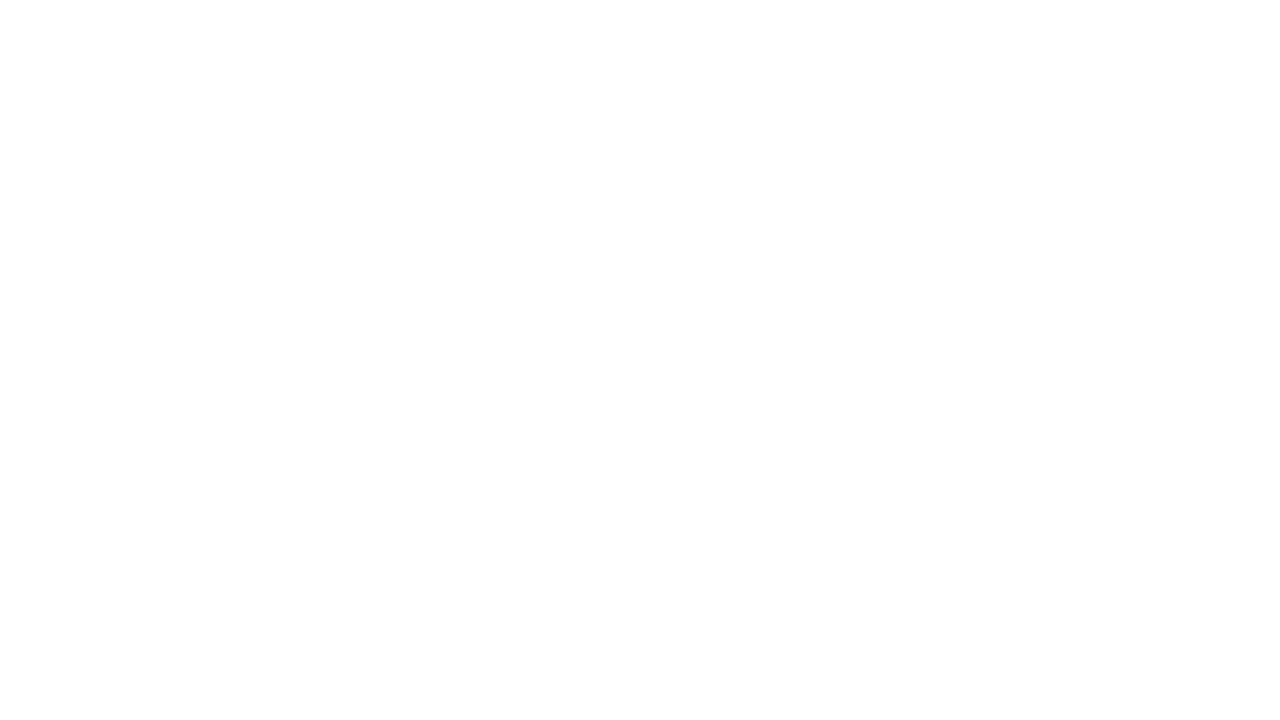